Tests dynamic loading functionality by clicking a Start button and waiting for hidden content to become visible

Starting URL: https://the-internet.herokuapp.com/dynamic_loading/1

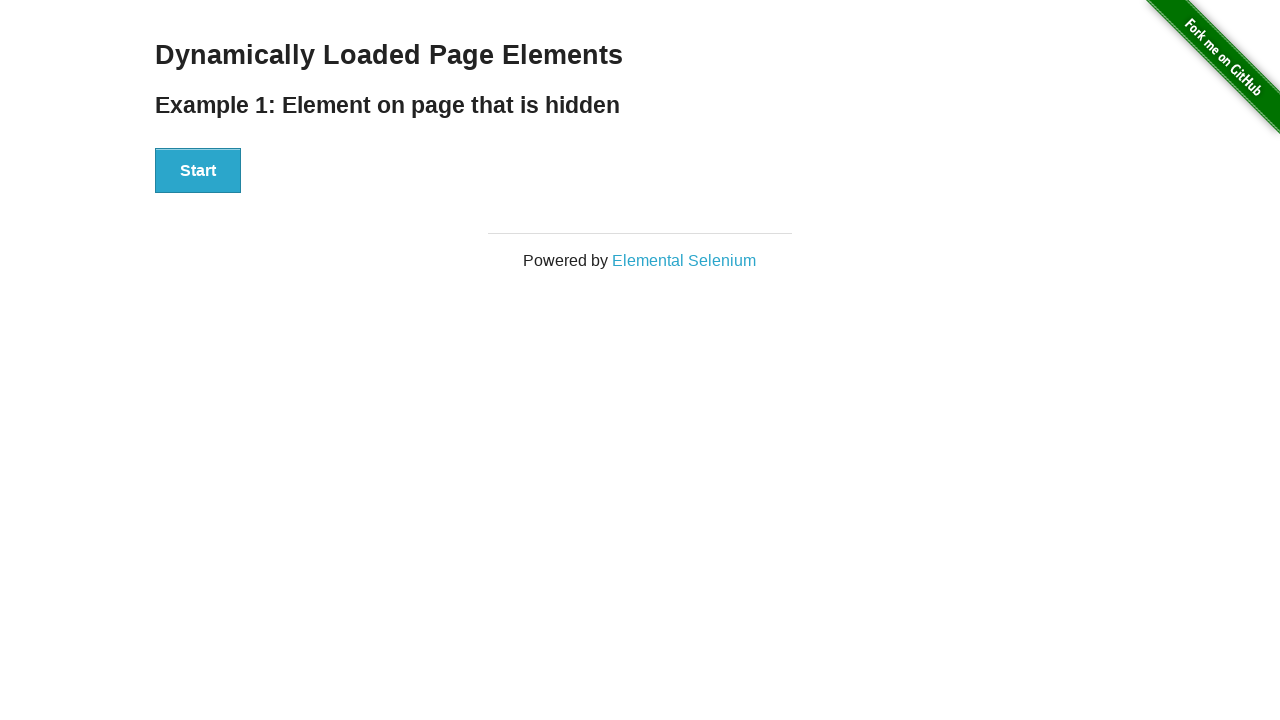

Clicked Start button to trigger dynamic loading at (198, 171) on xpath=//button[contains(text(),'Start')]
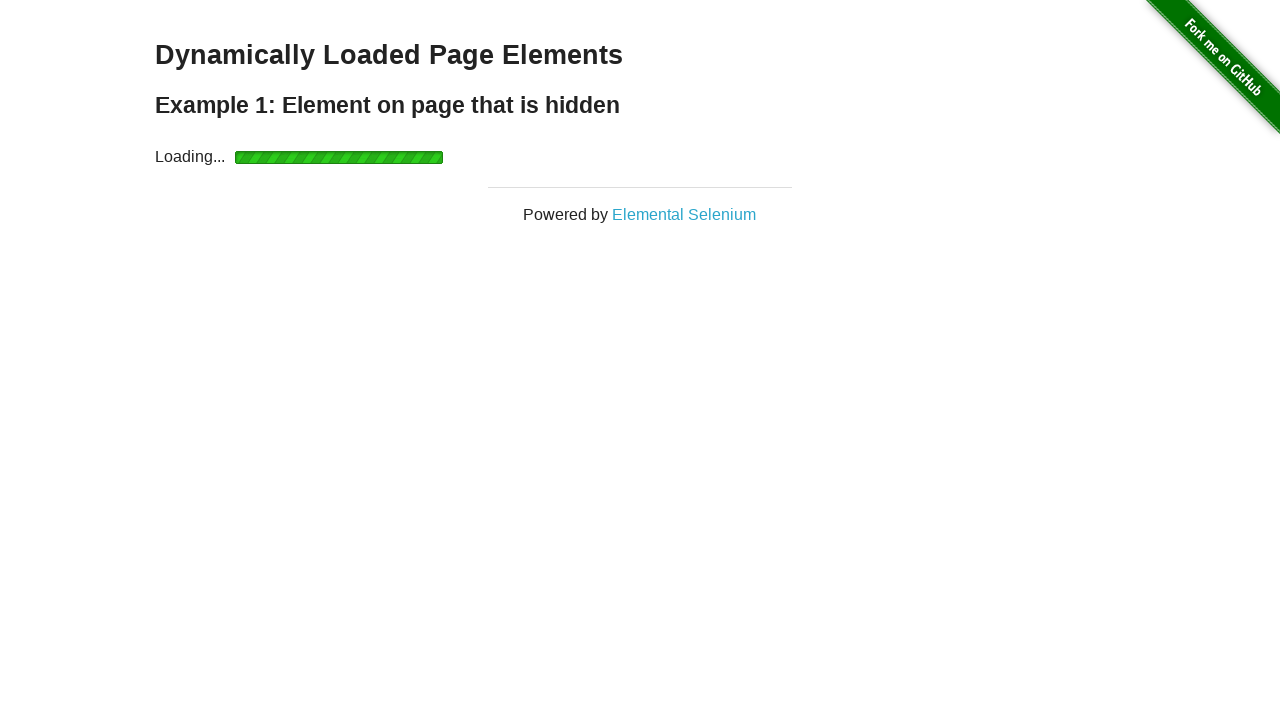

Waited for dynamically loaded content to become visible
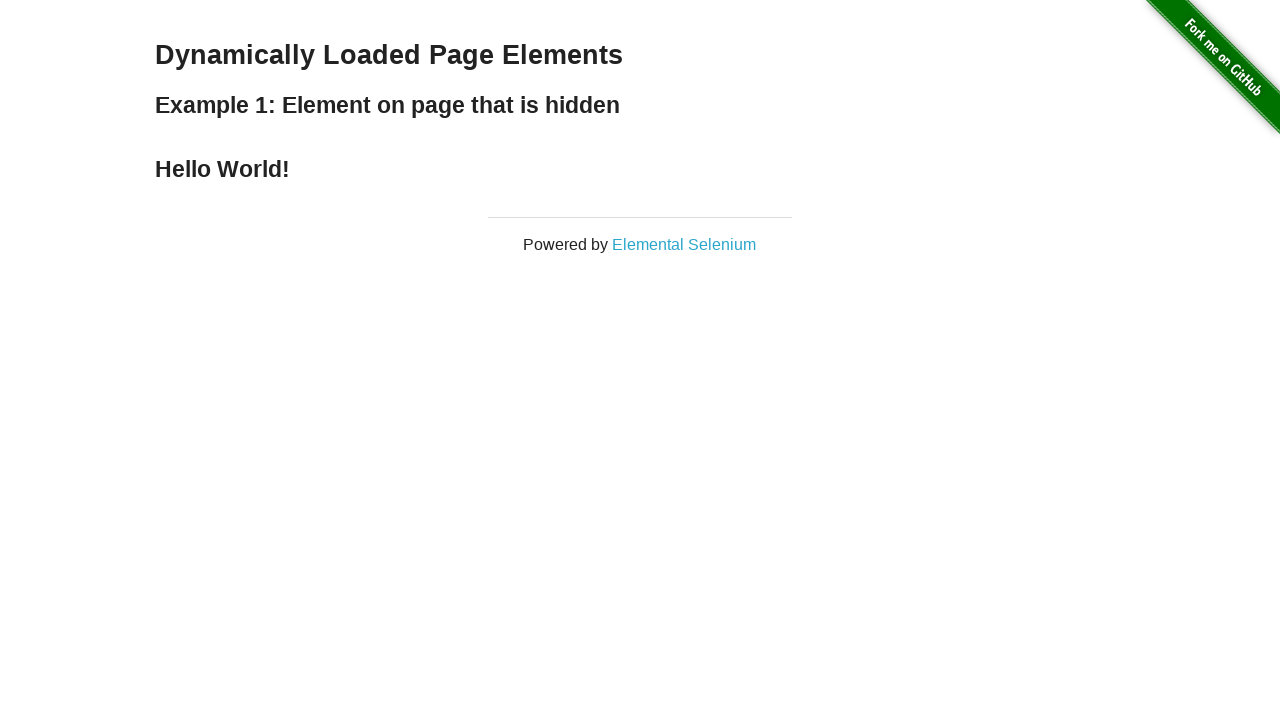

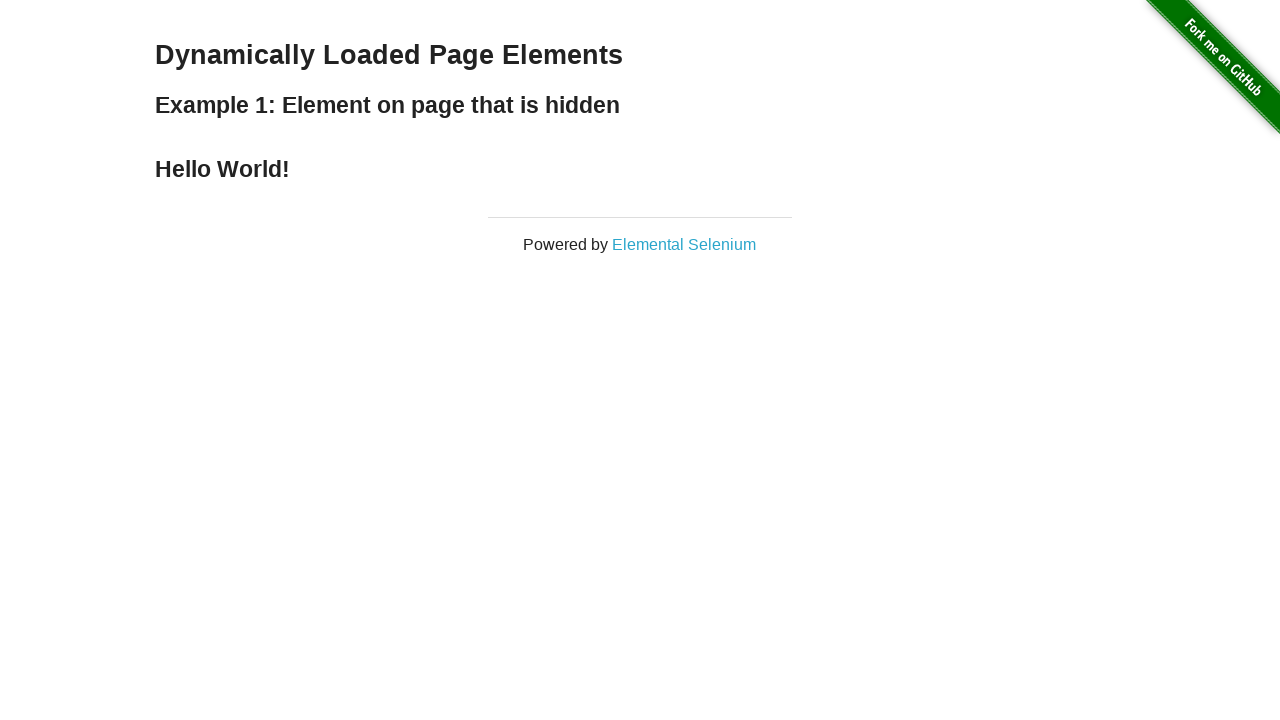